Tests the DemoQA practice form by navigating to the Forms section, filling out personal information fields (first name, last name, email, gender, phone number), submitting the form, and verifying the submission confirmation modal appears with correct data.

Starting URL: https://demoqa.com/

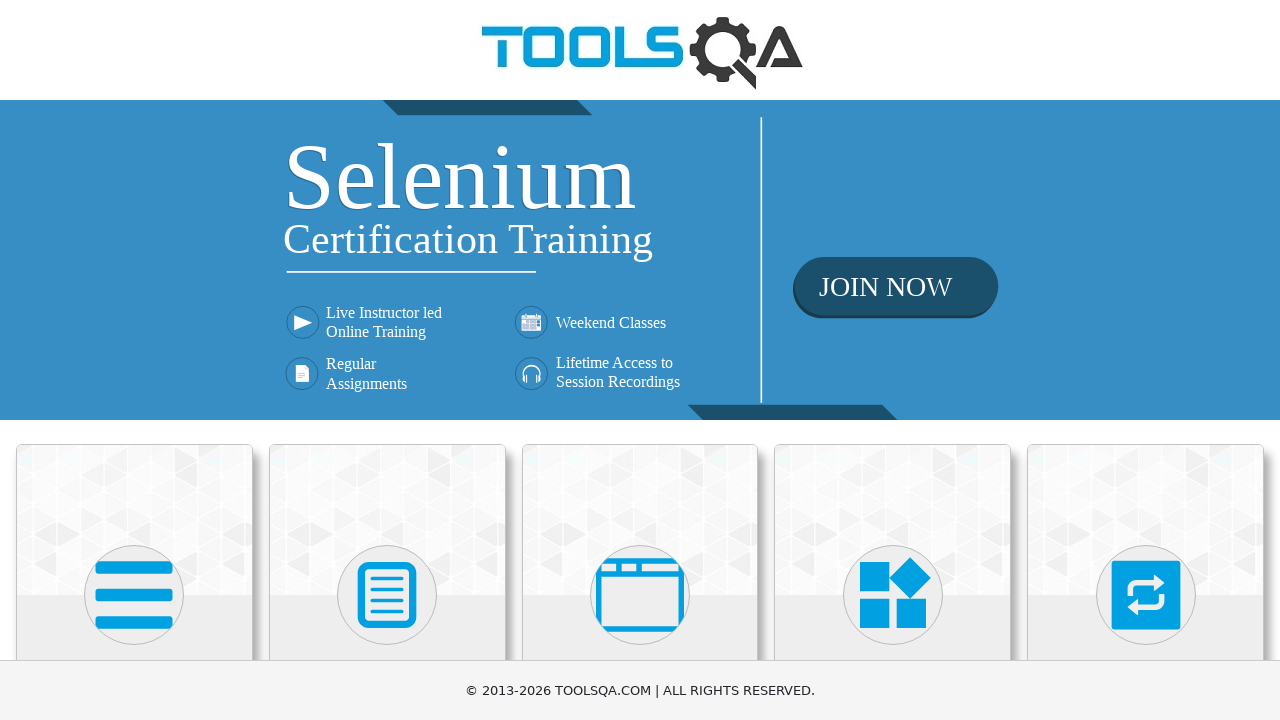

Clicked on Forms card to navigate to Forms section at (387, 360) on xpath=//h5[text()='Forms']
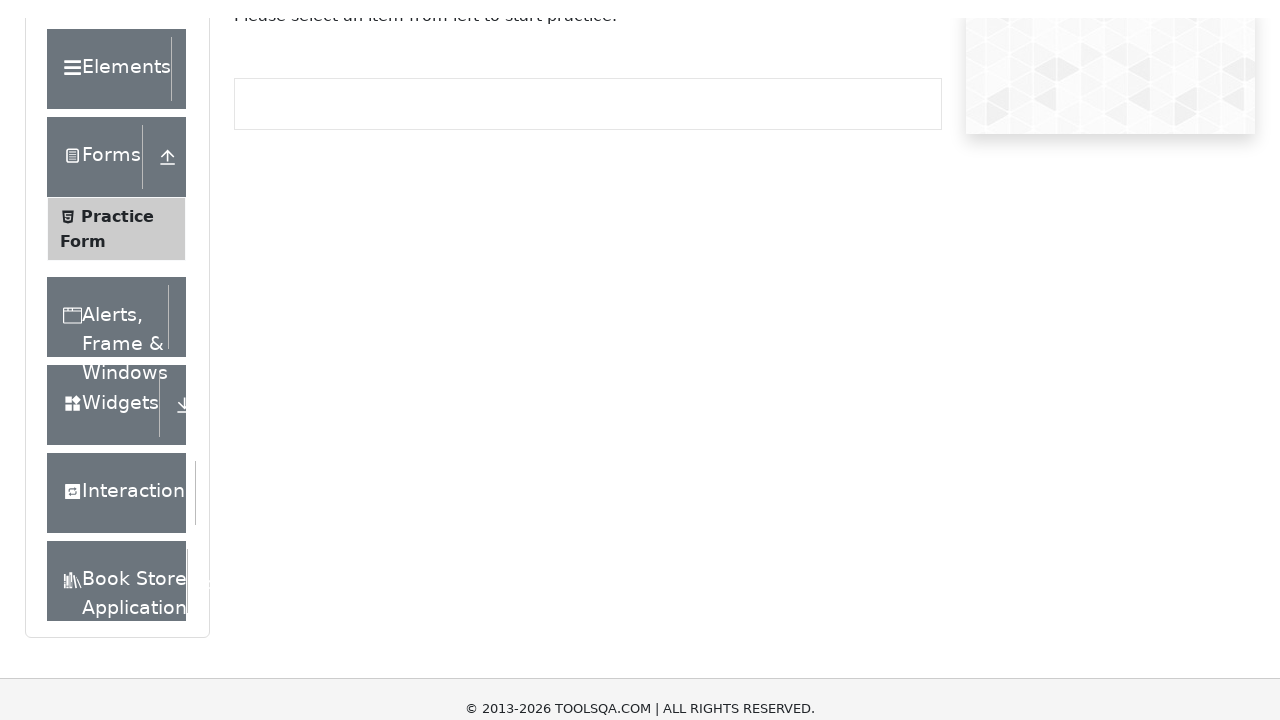

Clicked on Practice Form menu item to open the form at (117, 336) on xpath=//span[text()='Practice Form']
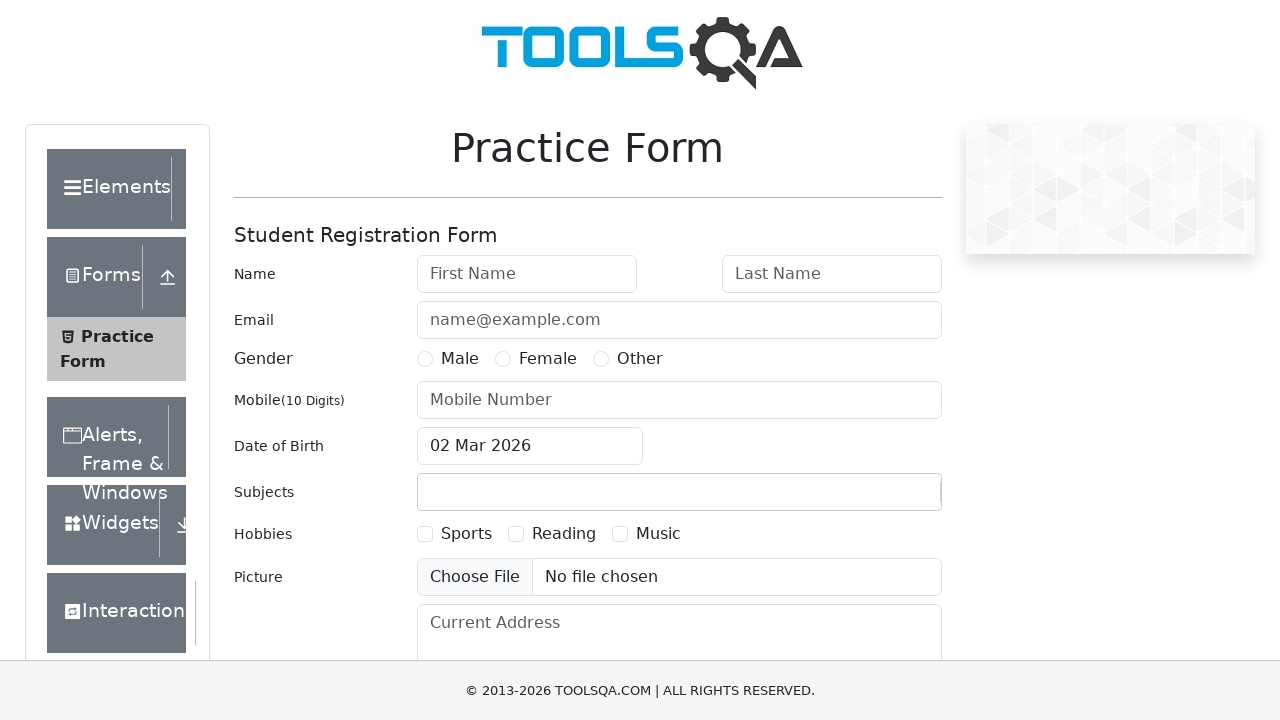

Filled in first name field with 'ALEX' on #firstName
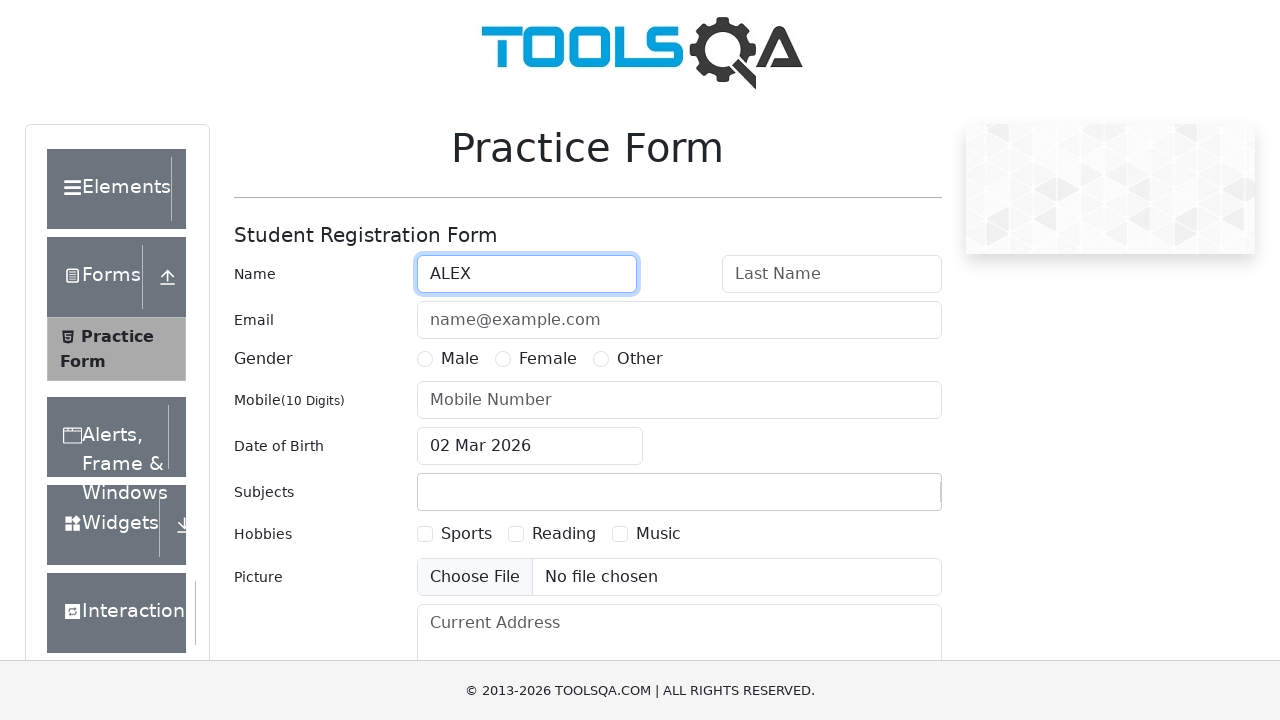

Filled in last name field with 'IVANOV' on #lastName
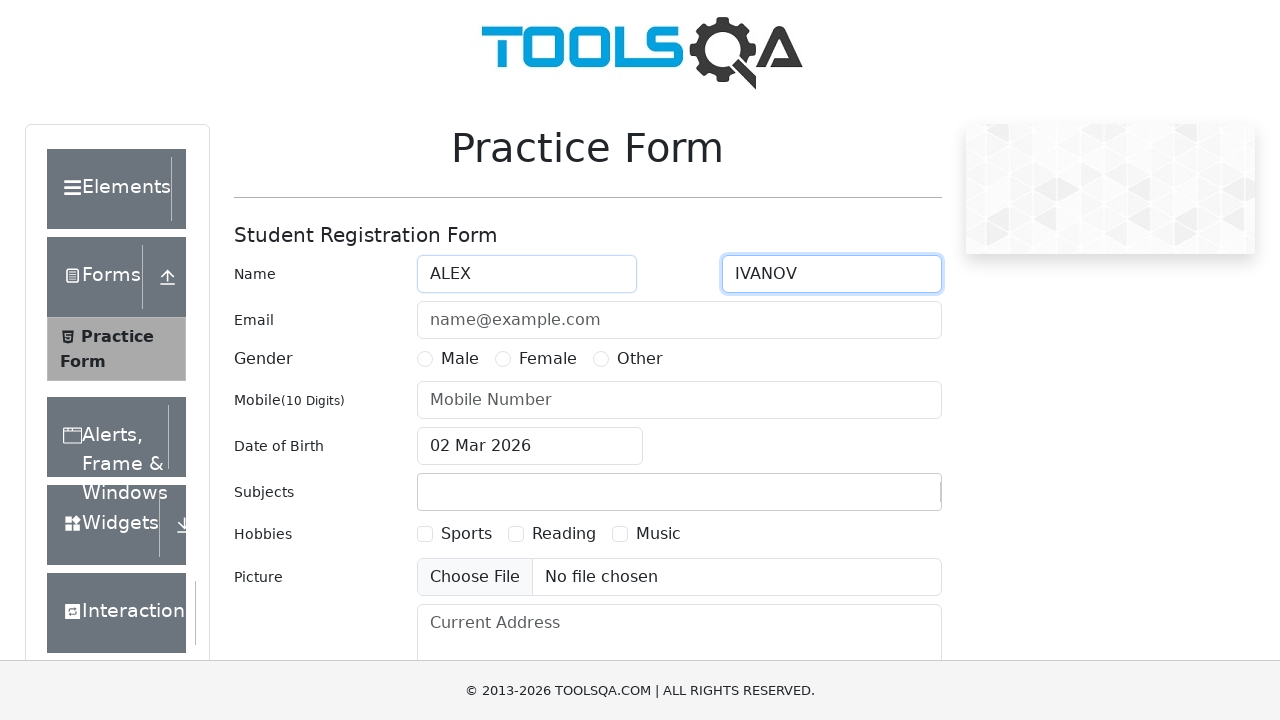

Filled in email field with 'ALEX@IVANOV.COM' on #userEmail
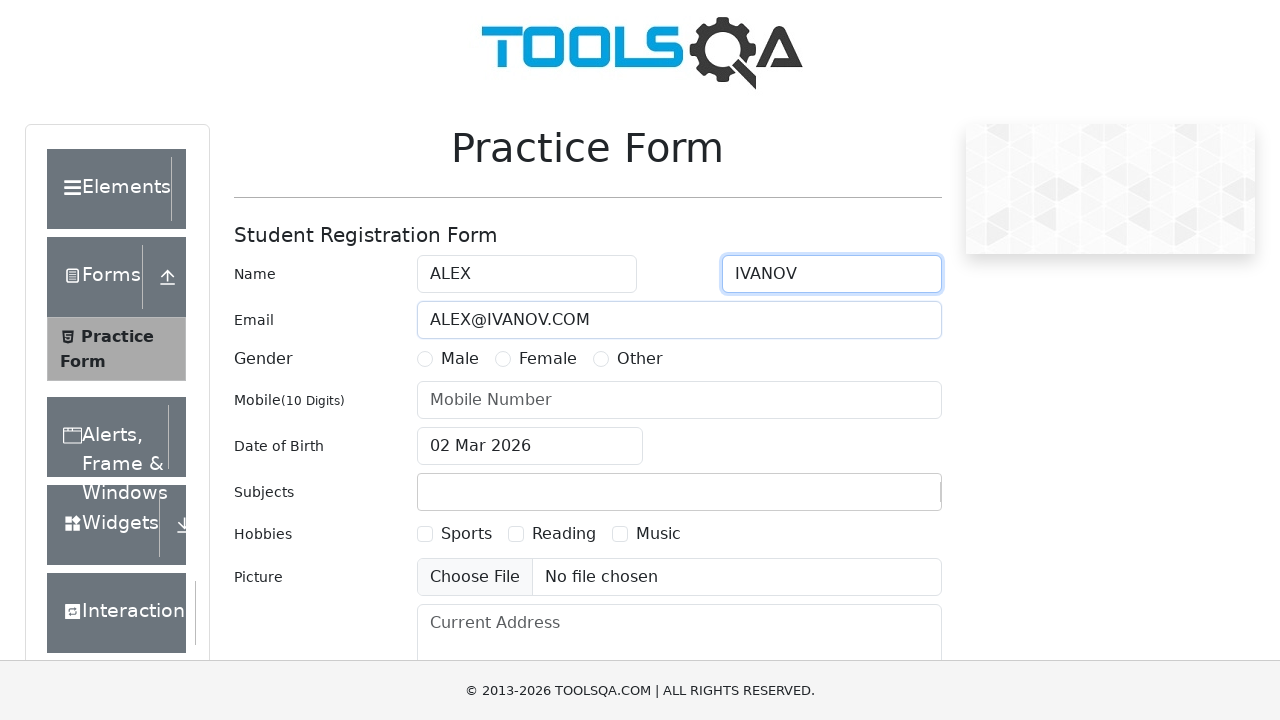

Selected 'Other' gender option at (640, 359) on label[for='gender-radio-3']
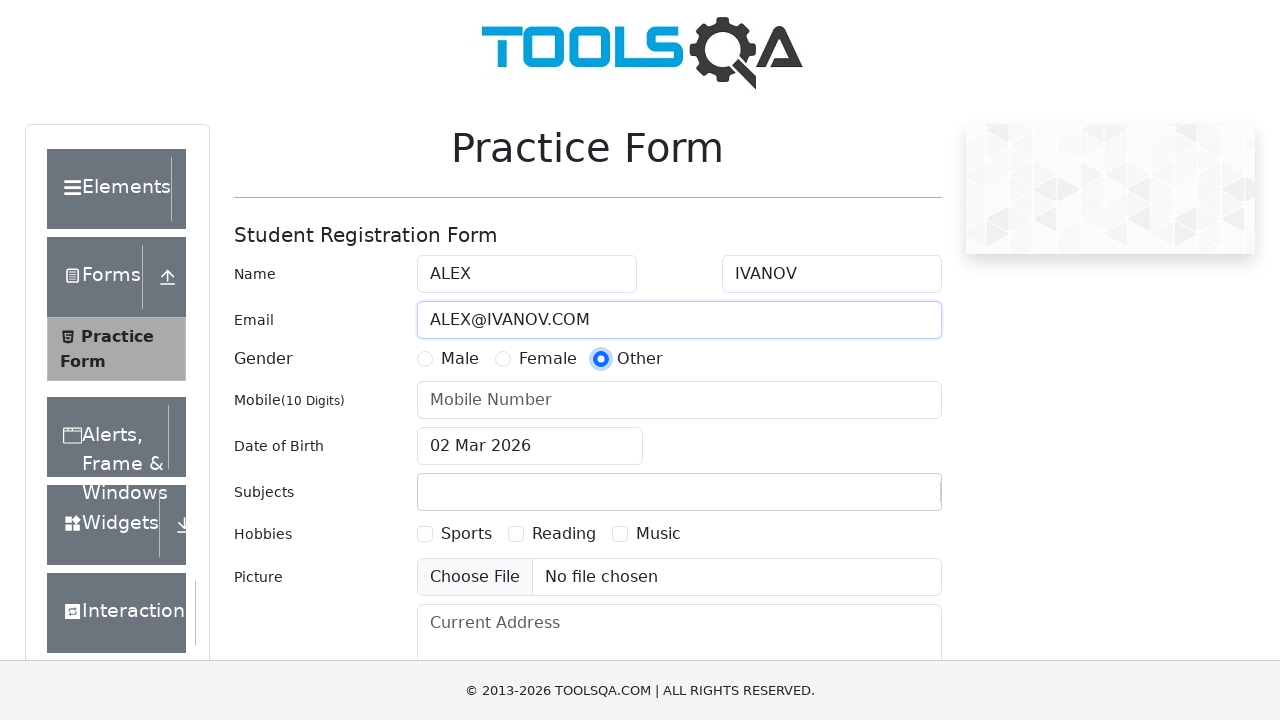

Filled in mobile number field with '1234567890' on #userNumber
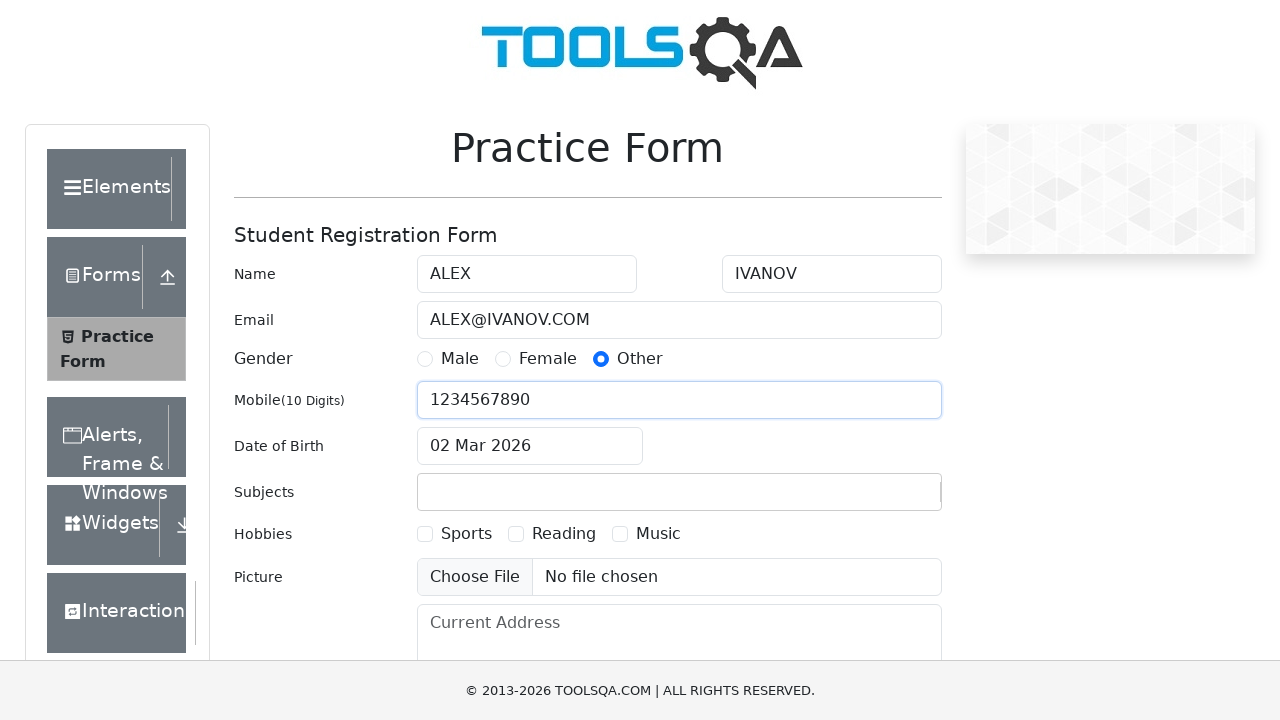

Scrolled to bottom of page to reveal submit button
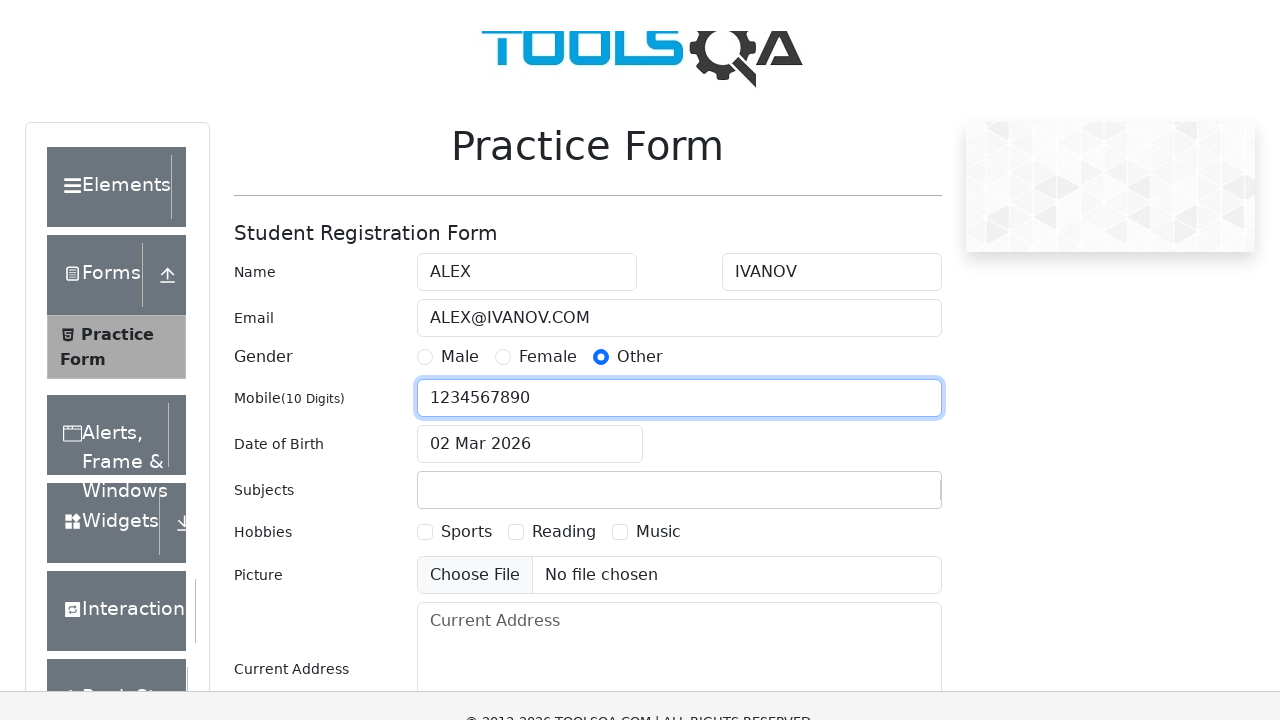

Clicked submit button to submit the form at (885, 499) on #submit
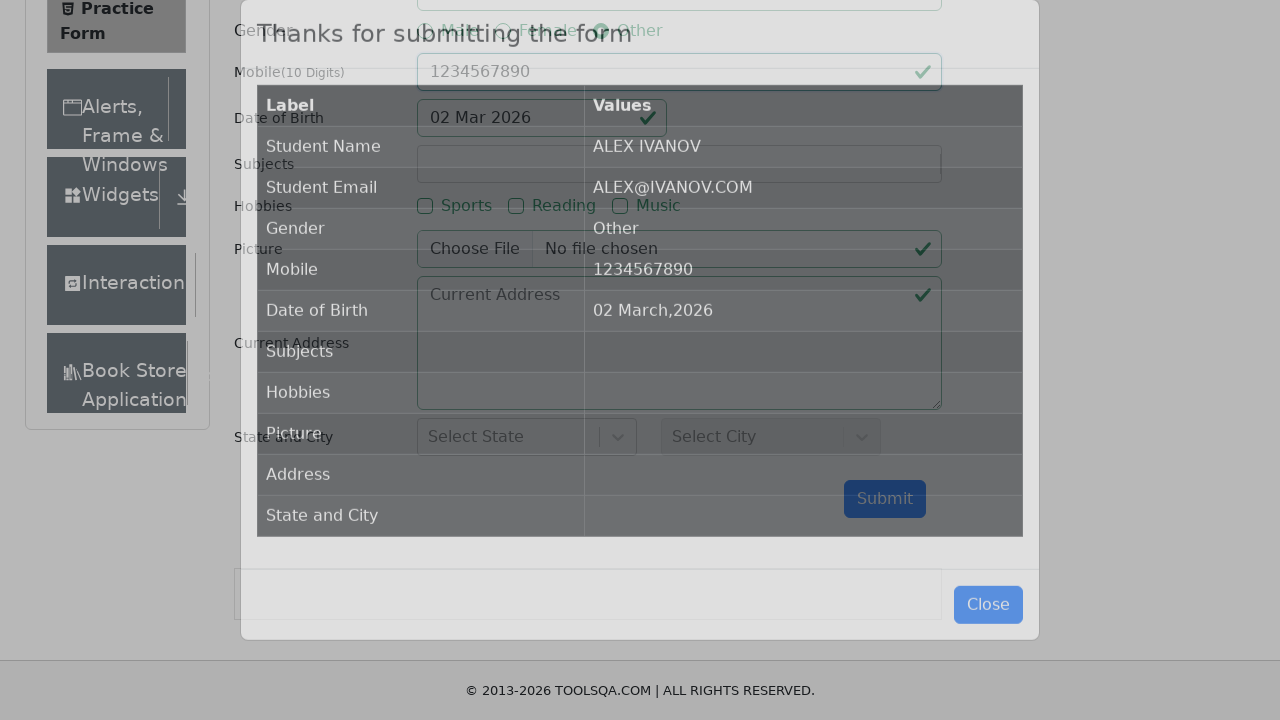

Confirmation modal appeared after form submission
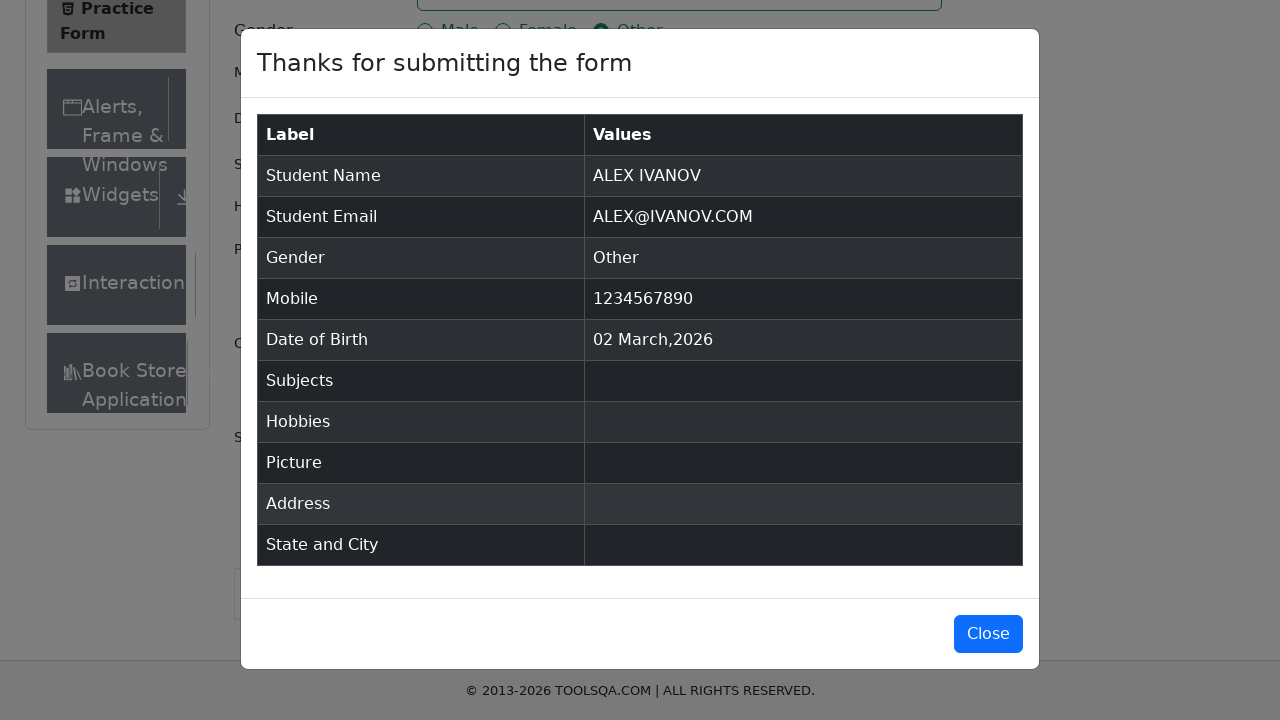

Verified modal title shows 'Thanks for submitting the form'
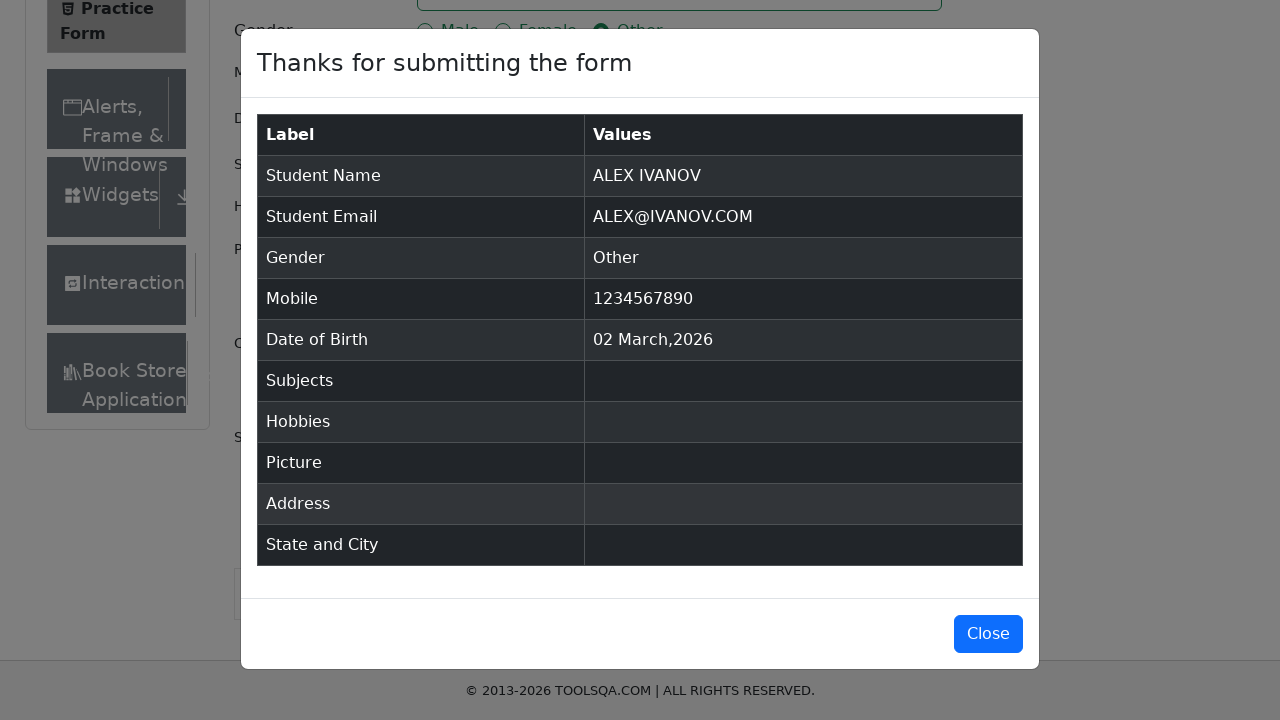

Verified submitted email 'ALEX@IVANOV.COM' appears in results table
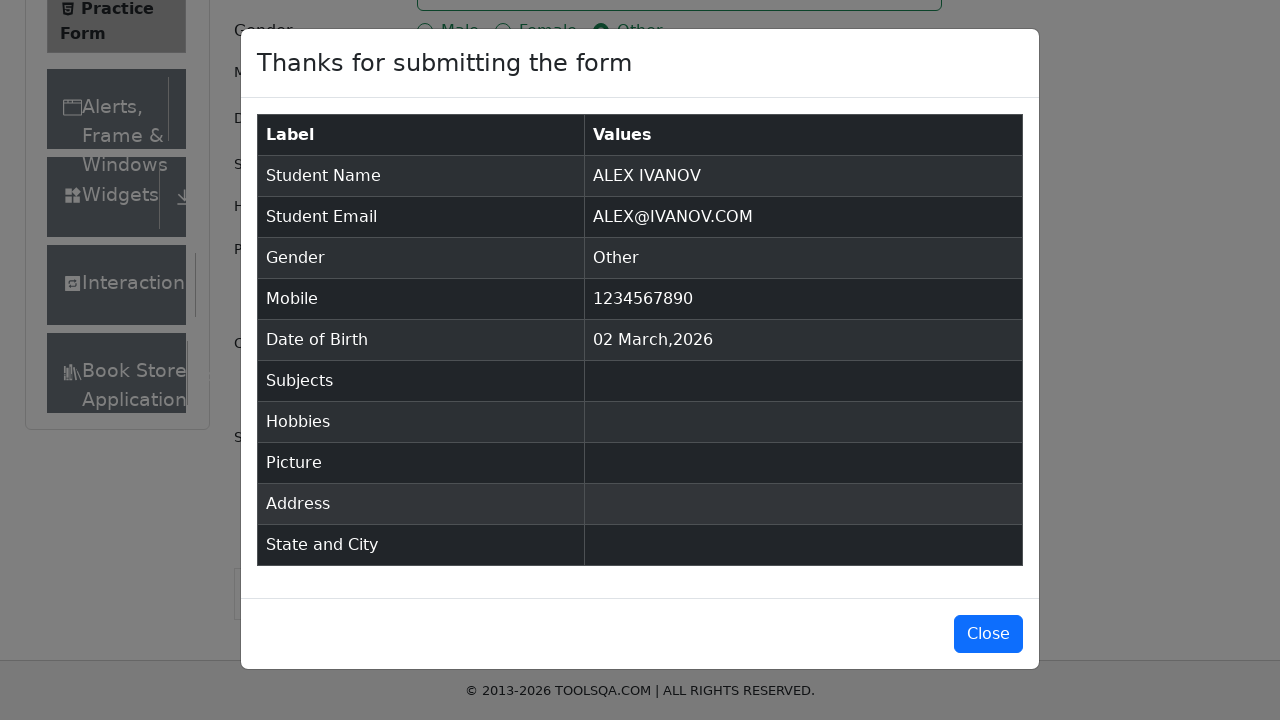

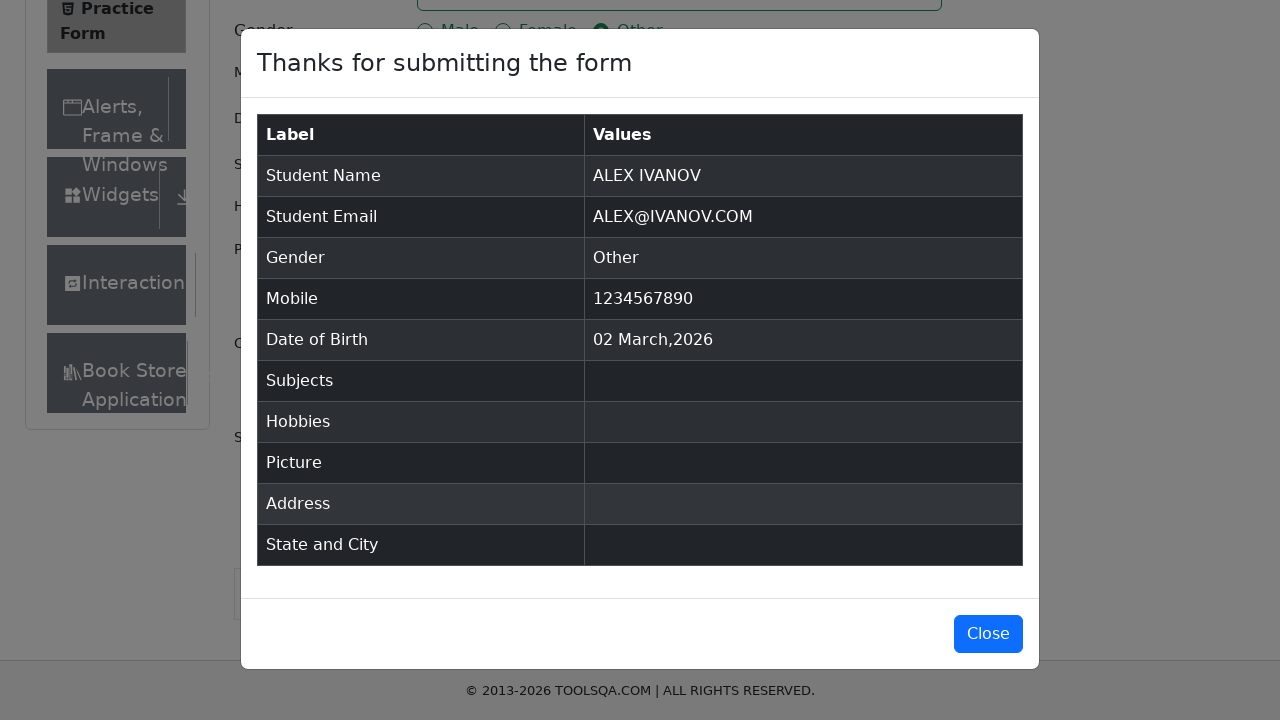